Navigates to a page with an SVG map and verifies that the SVG element with regions is loaded

Starting URL: https://riarating.ru/infografika/20241223/630274686.html

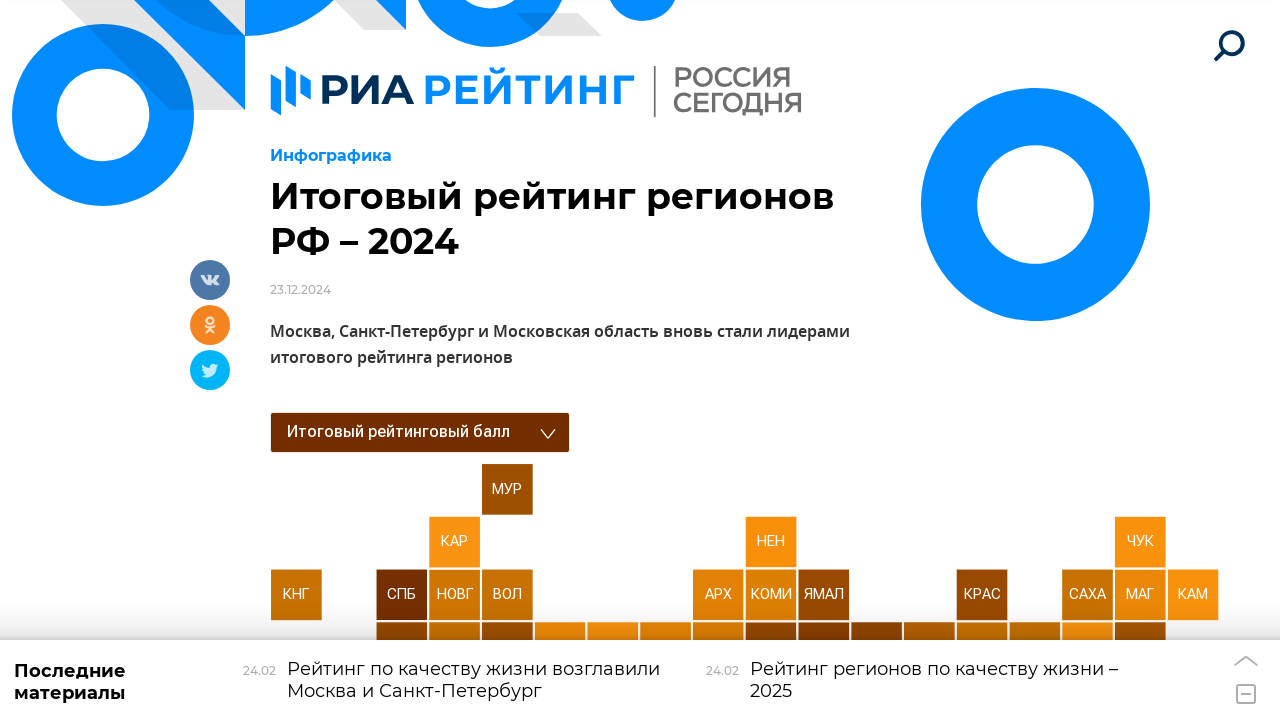

Navigated to SVG map page
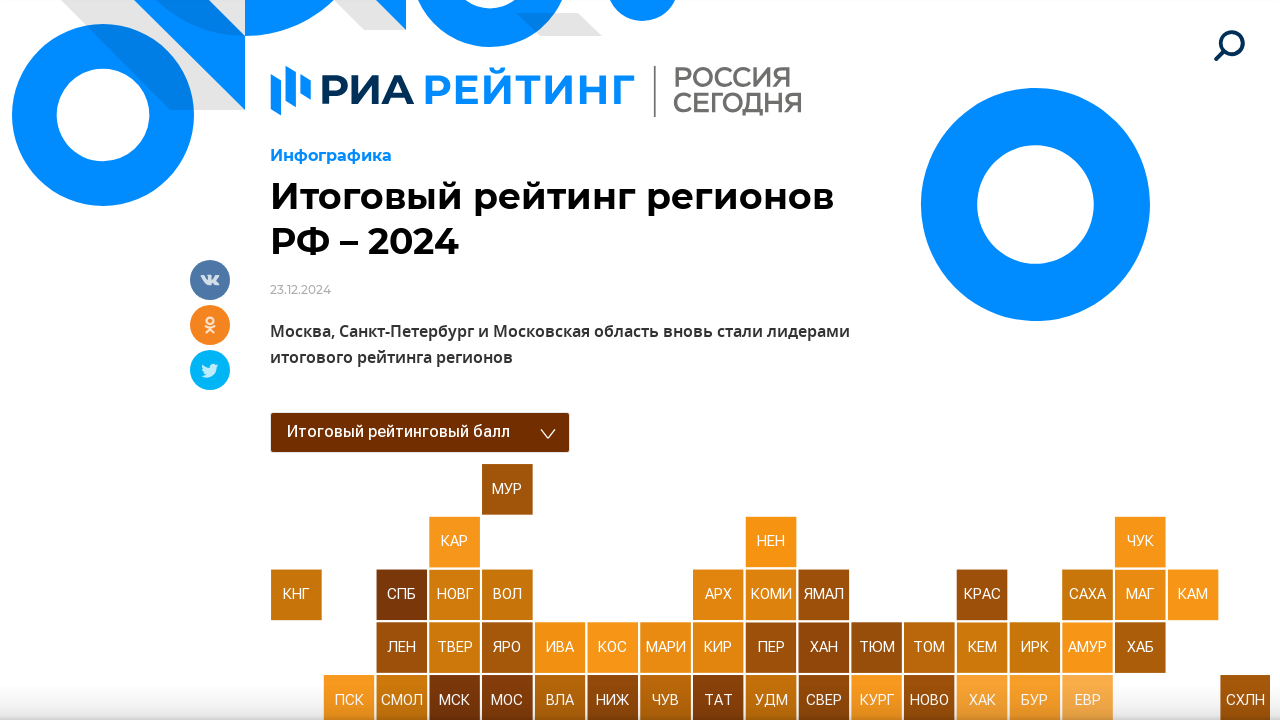

SVG element with regions loaded
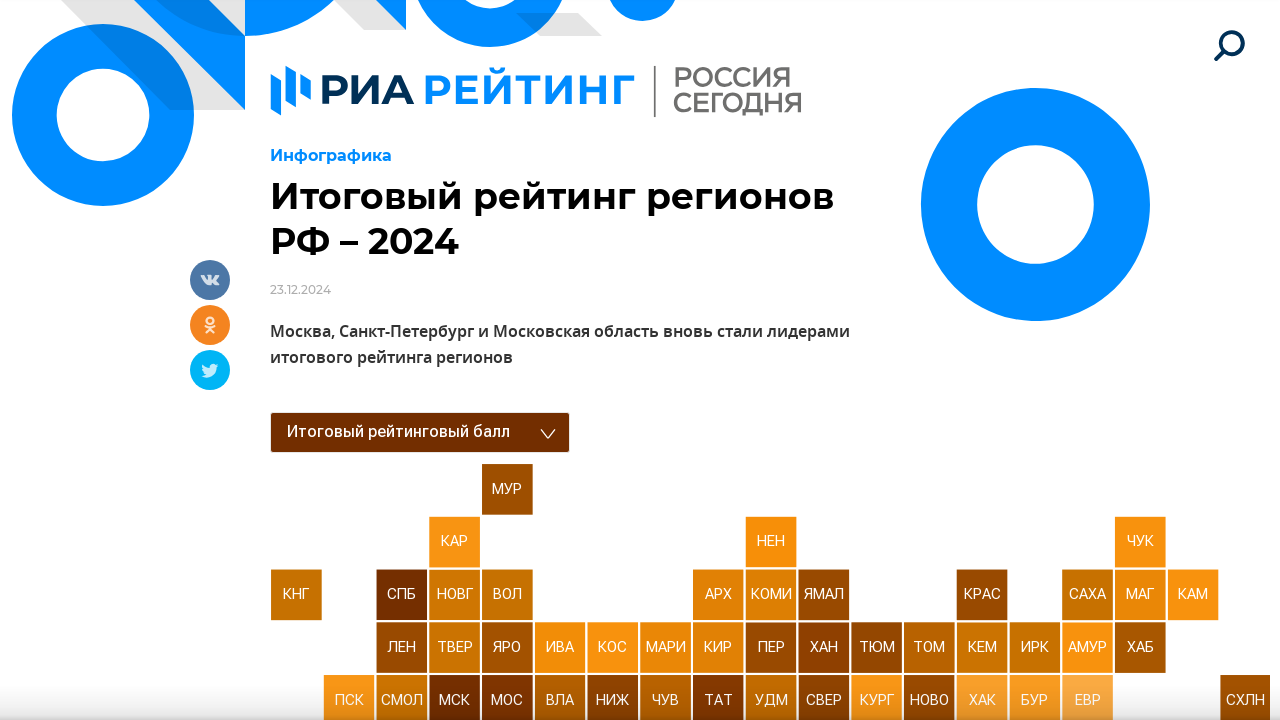

Located SVG element with visible regions
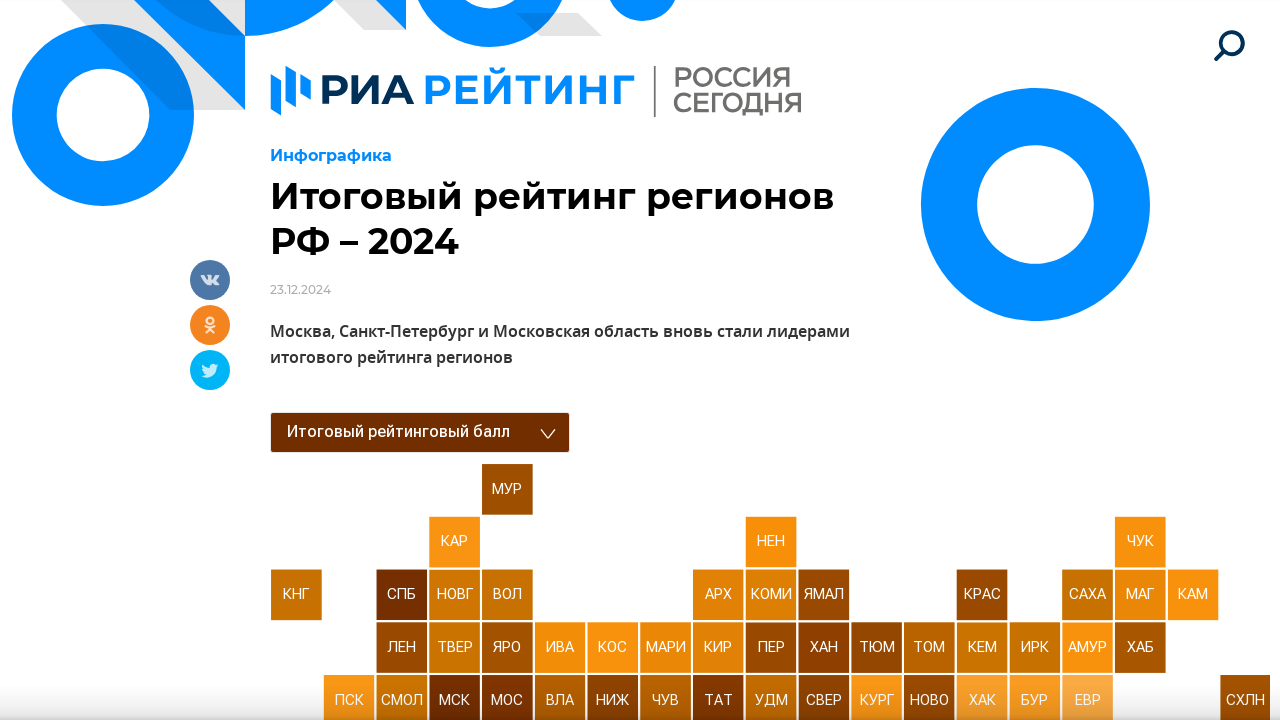

Retrieved all region elements from SVG - found 89 regions
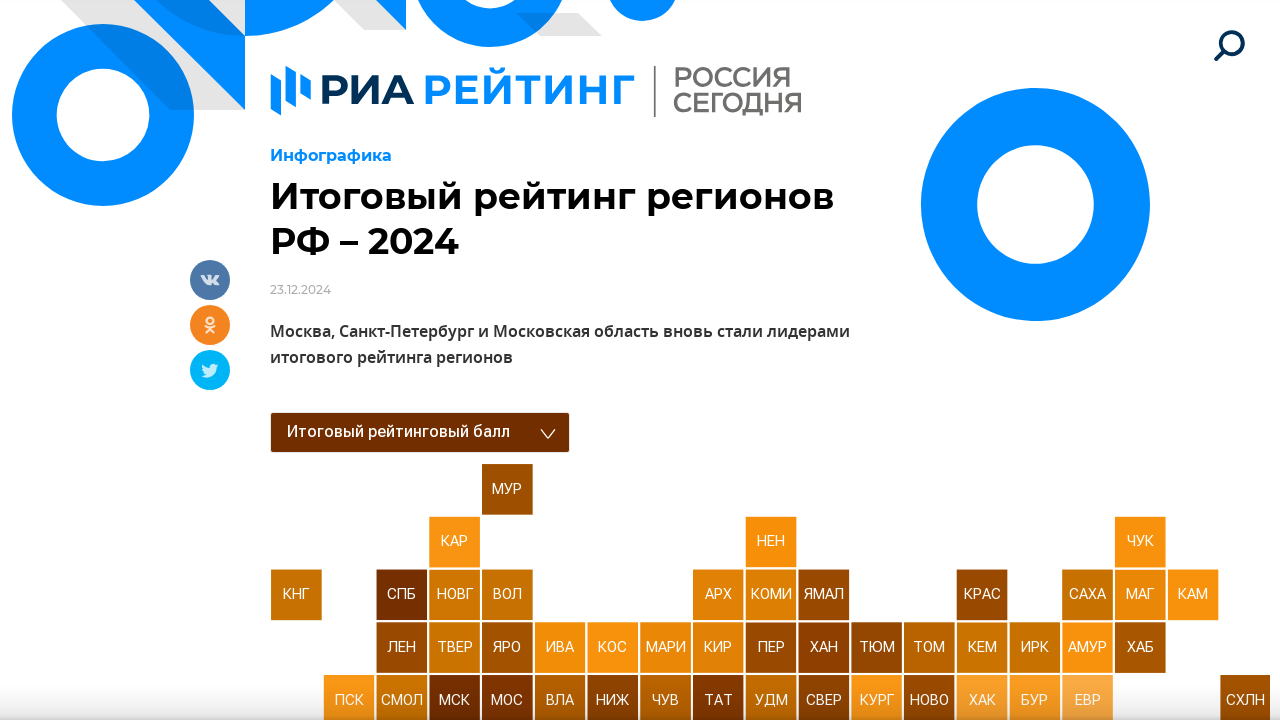

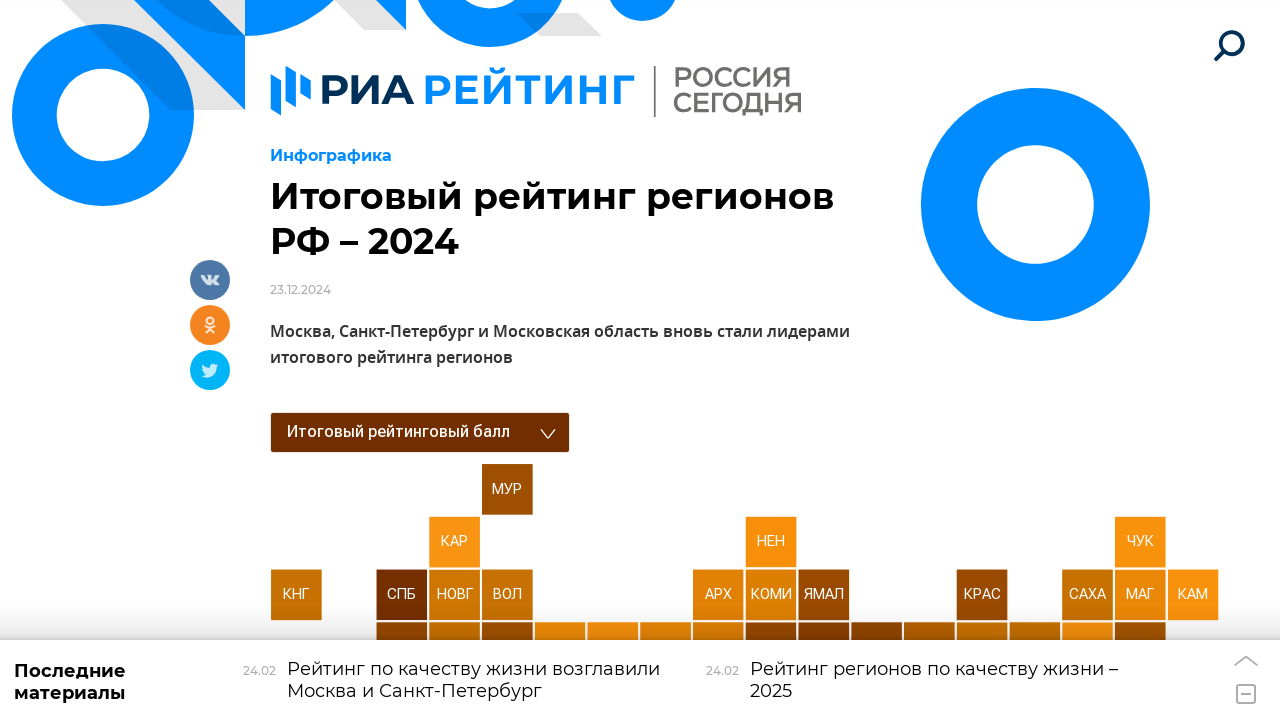